Tests jQuery UI custom dropdown by selecting multiple number values (19, 10, 8, 6) and verifying each selection is displayed correctly

Starting URL: http://jqueryui.com/resources/demos/selectmenu/default.html

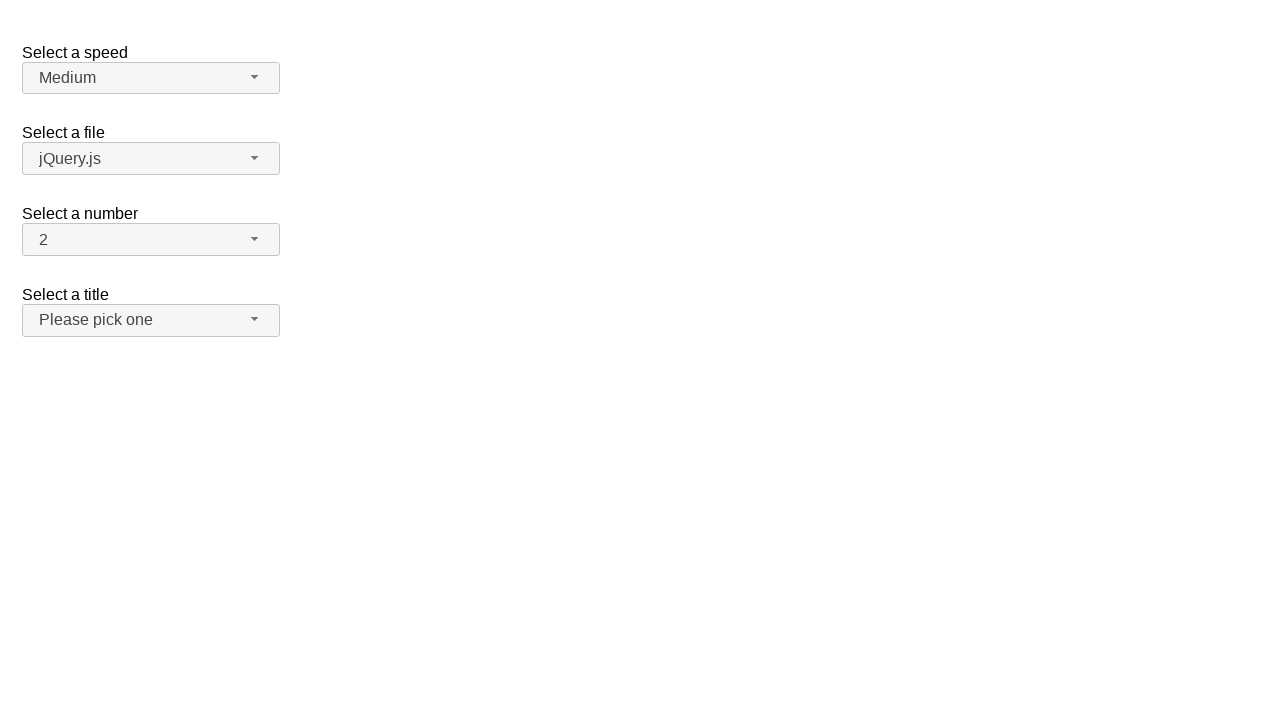

Clicked number dropdown button to open menu at (151, 240) on xpath=//span[@id='number-button']
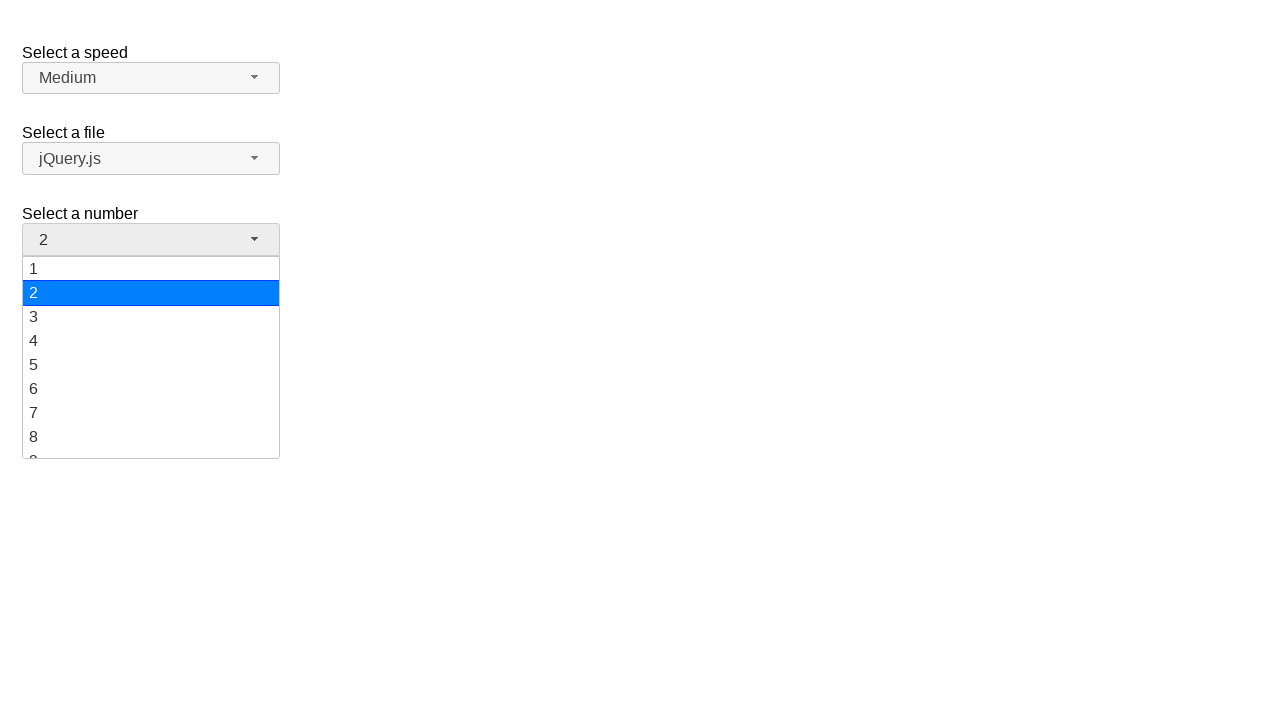

Number dropdown menu items loaded
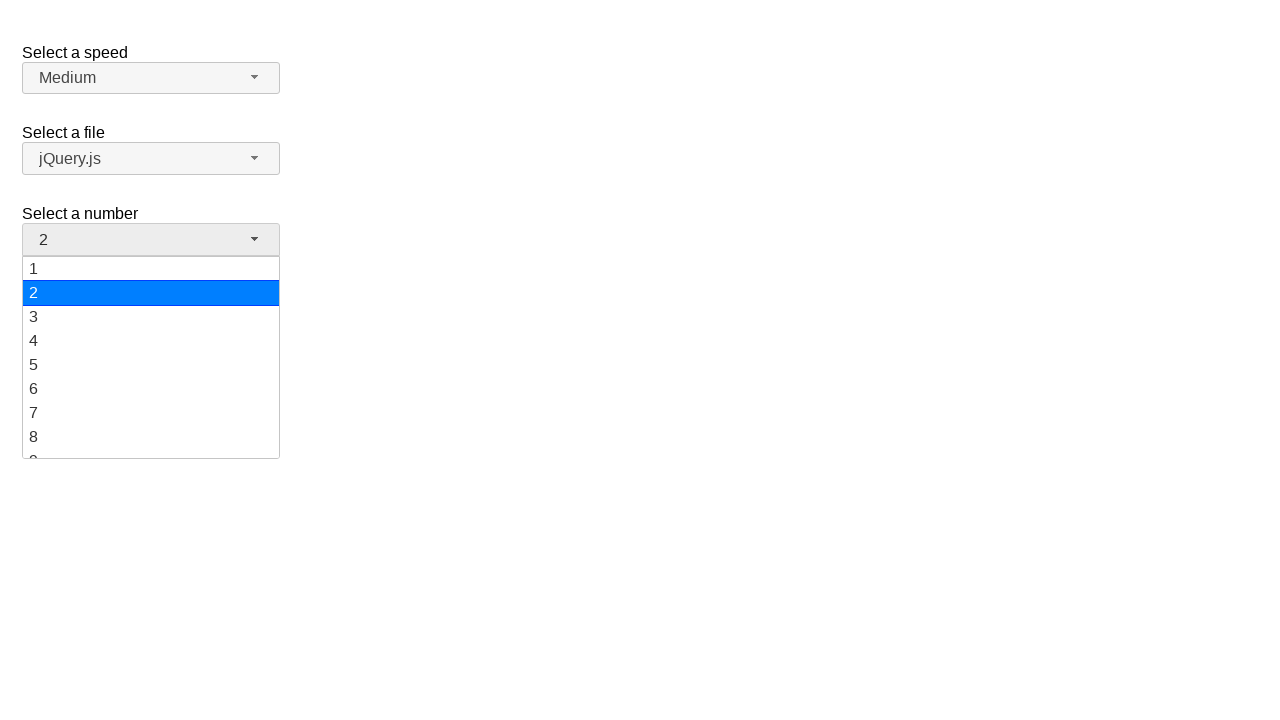

Selected value '19' from number dropdown at (151, 445) on xpath=//ul[@id='number-menu']//li[@class='ui-menu-item']/div[text()='19']
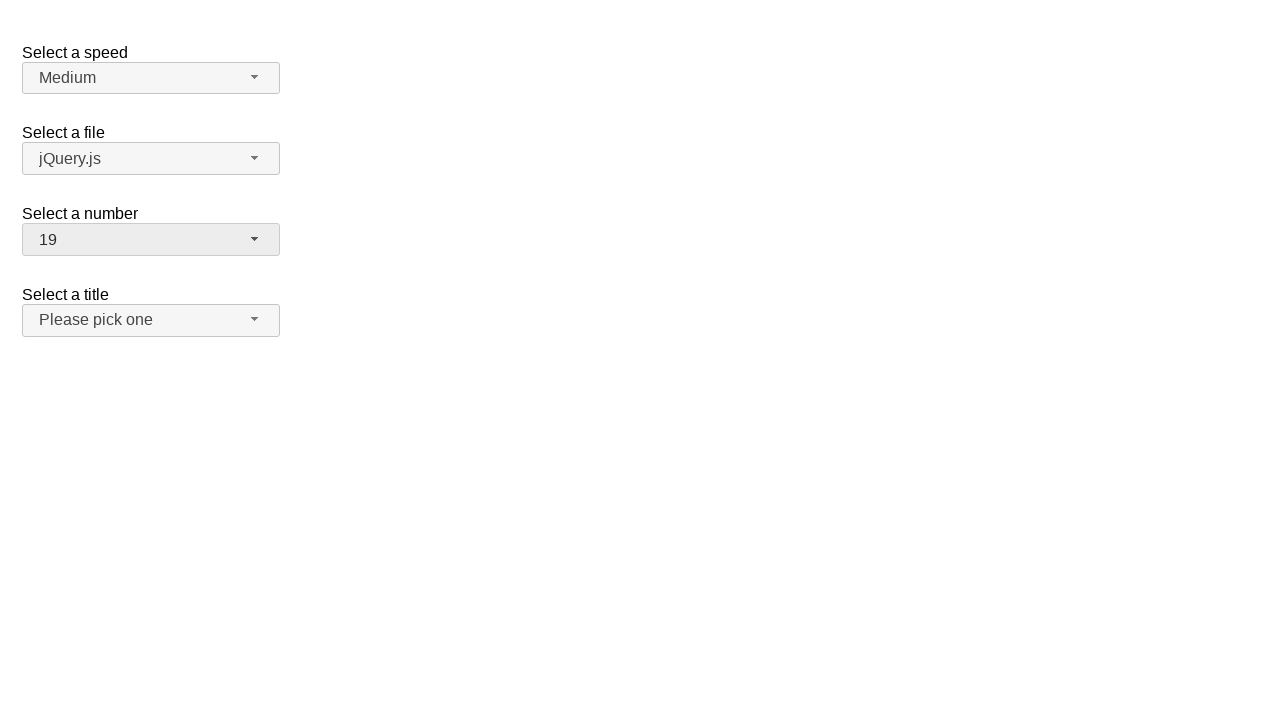

Verified '19' is displayed as selected value
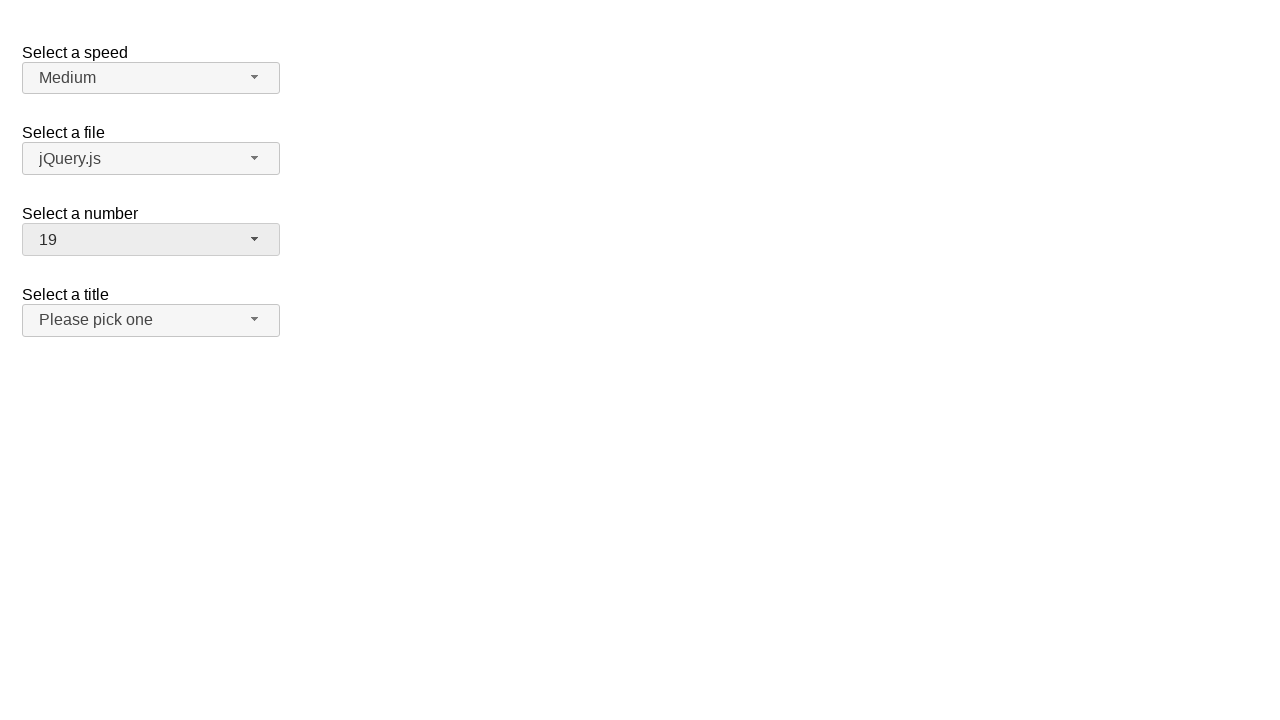

Clicked number dropdown button to open menu at (151, 240) on xpath=//span[@id='number-button']
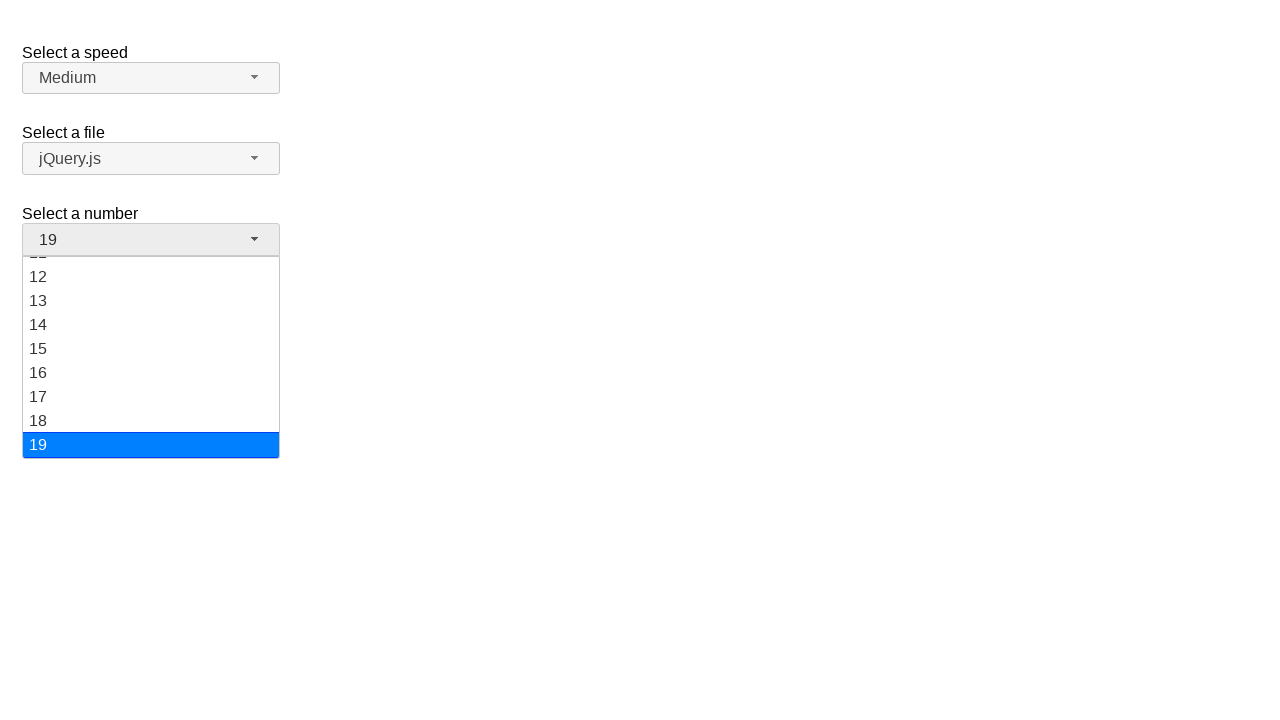

Number dropdown menu items loaded
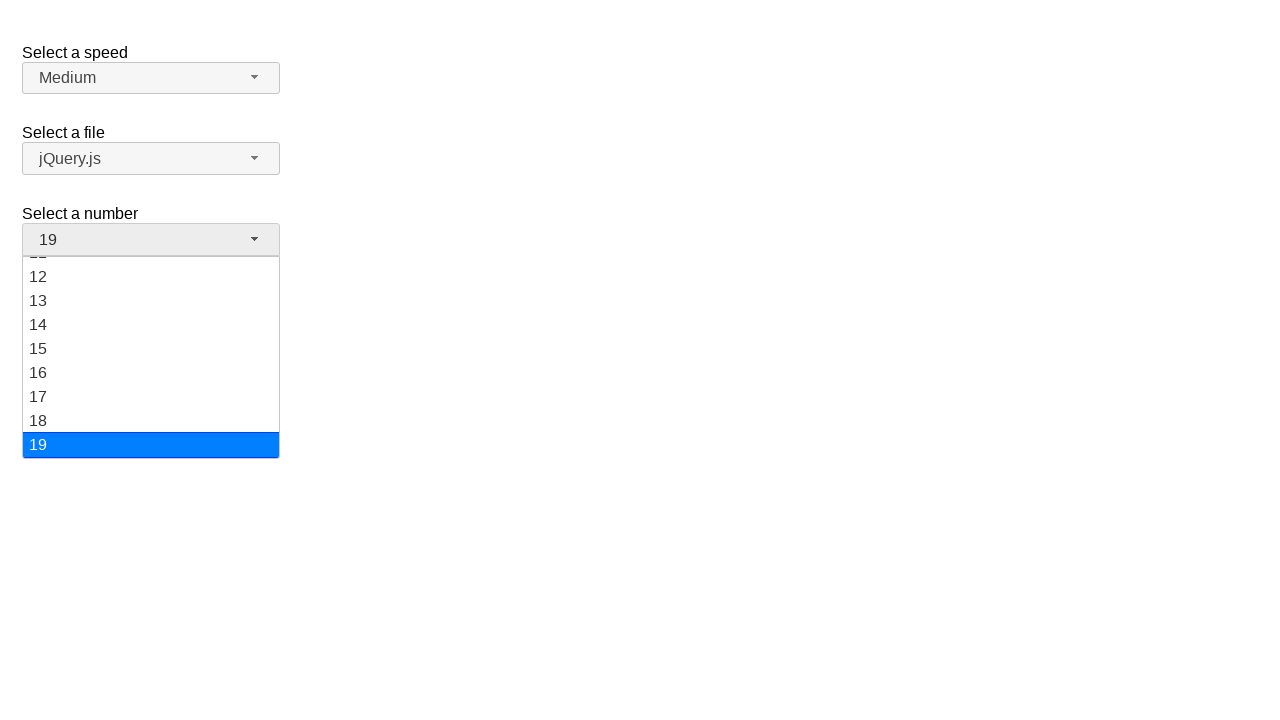

Selected value '10' from number dropdown at (151, 357) on xpath=//ul[@id='number-menu']//li[@class='ui-menu-item']/div[text()='10']
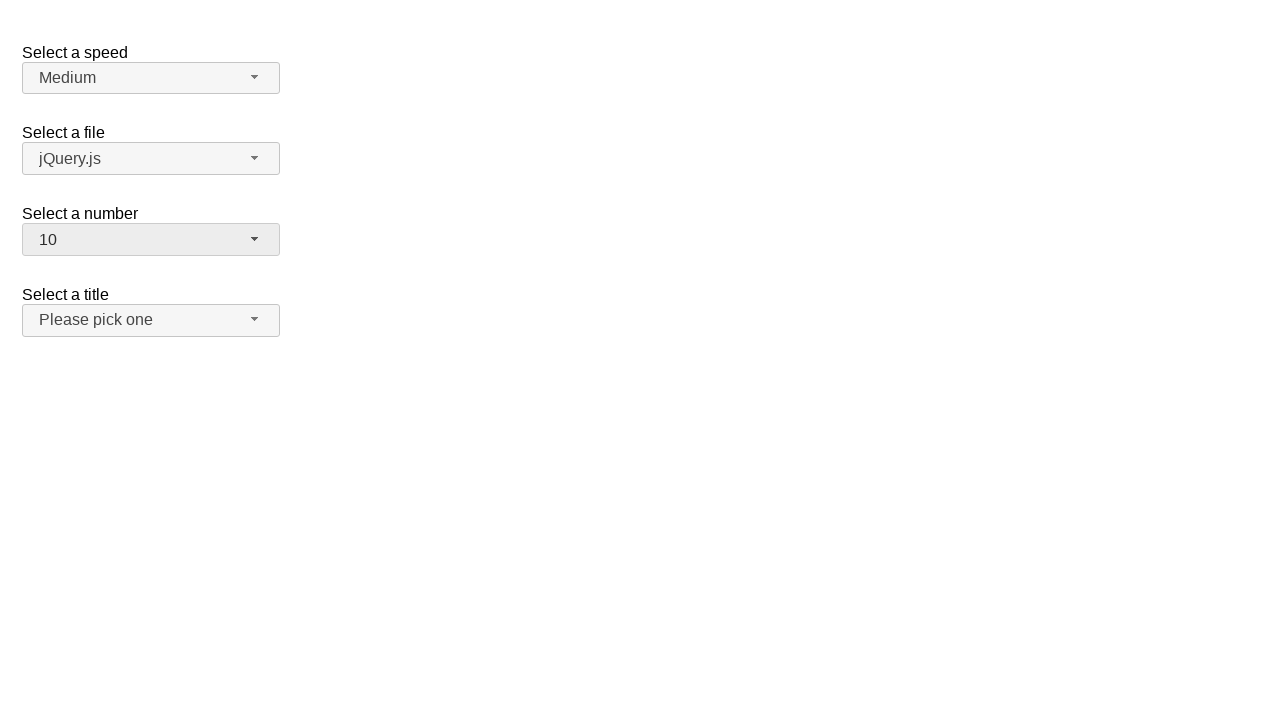

Verified '10' is displayed as selected value
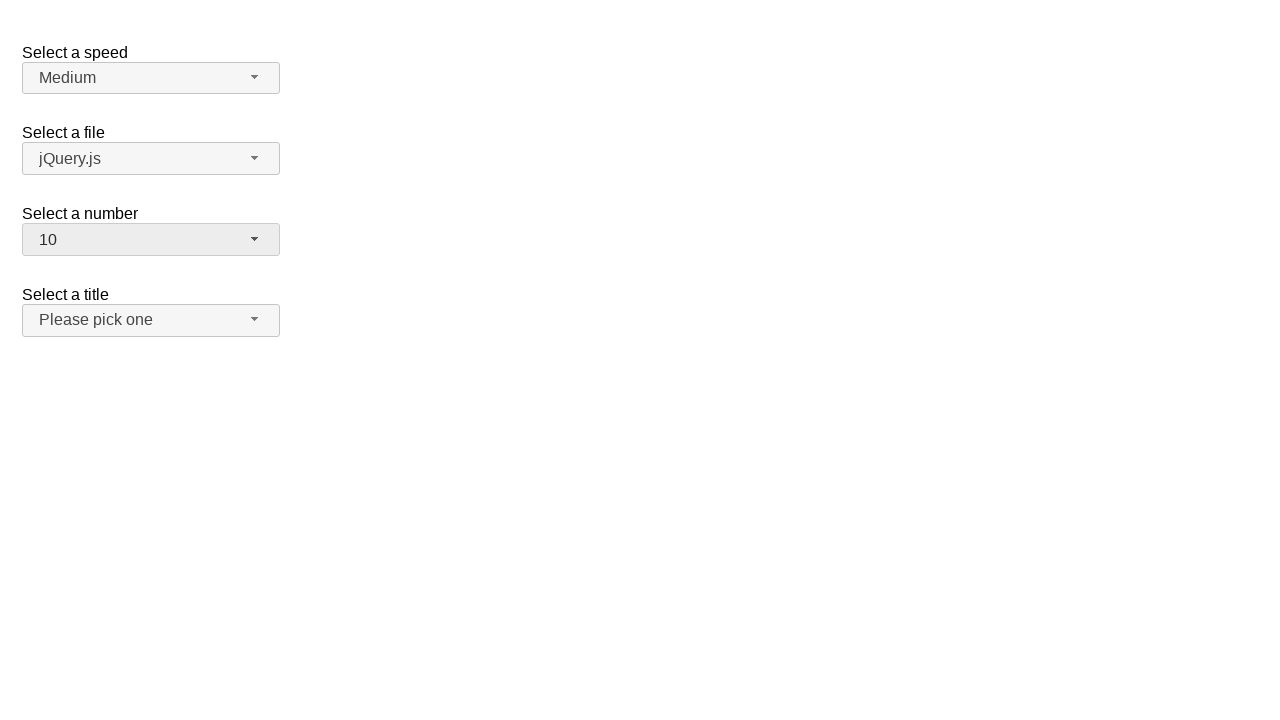

Clicked number dropdown button to open menu at (151, 240) on xpath=//span[@id='number-button']
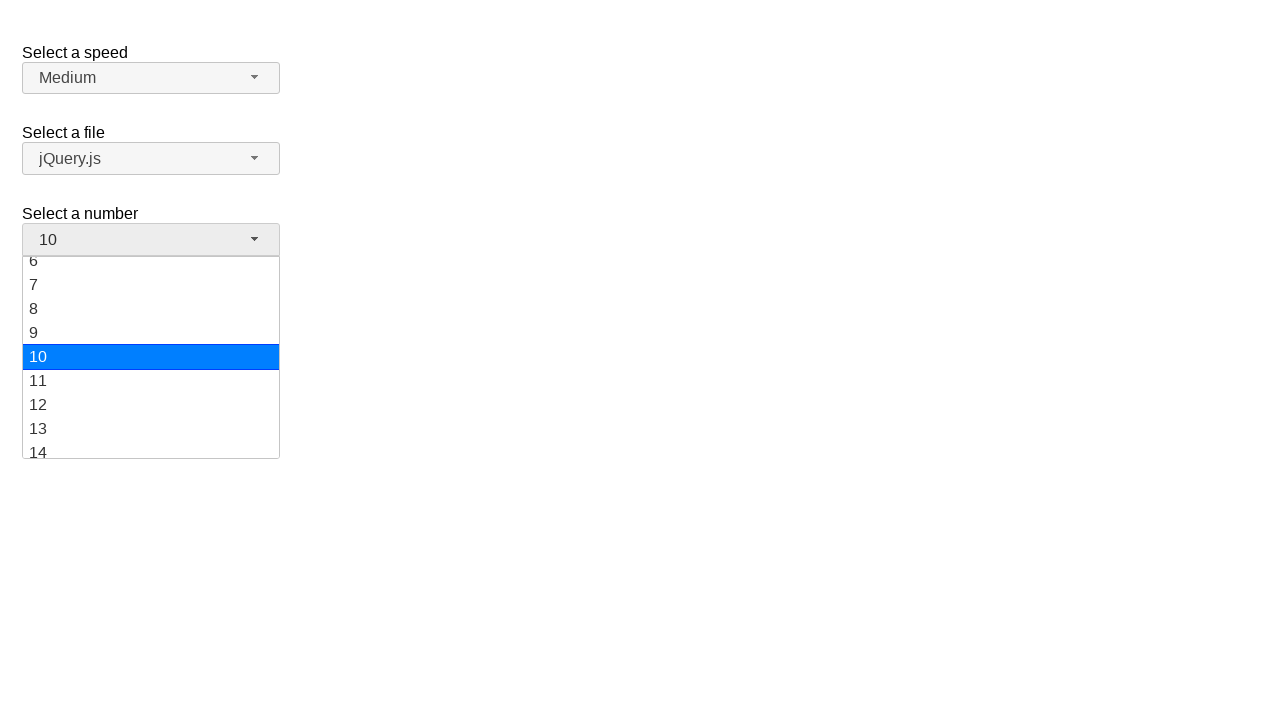

Number dropdown menu items loaded
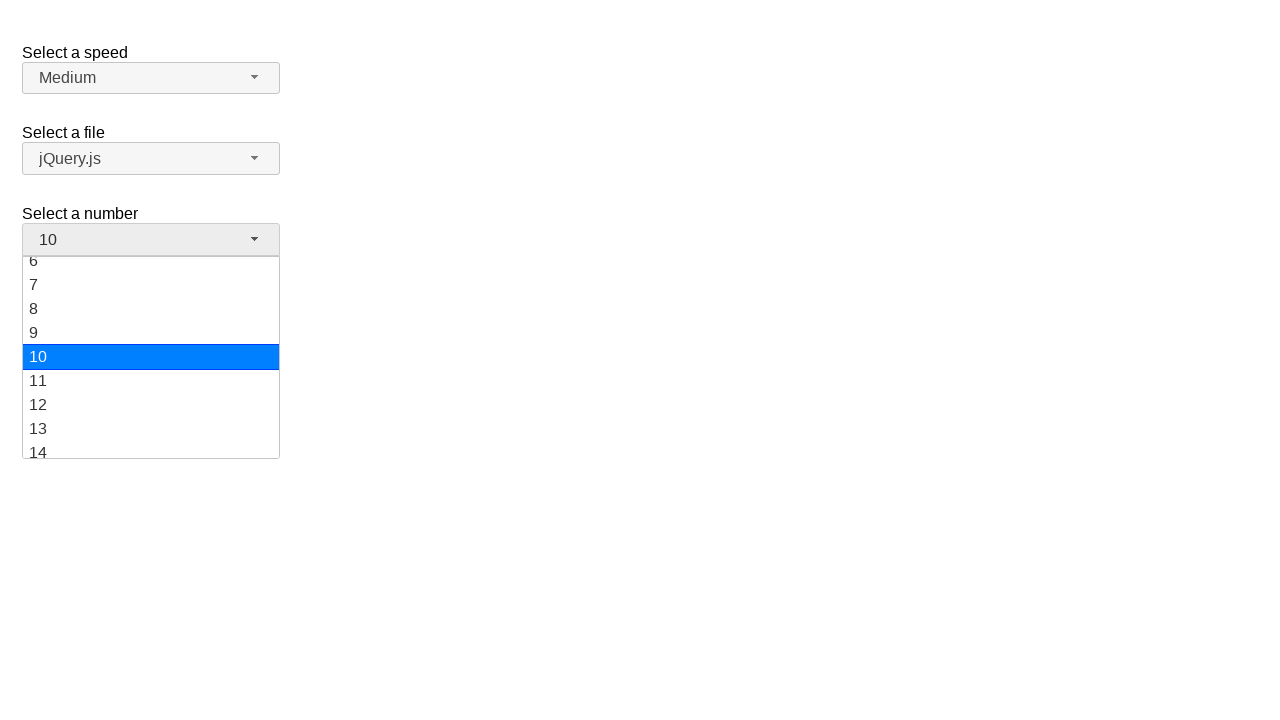

Selected value '8' from number dropdown at (151, 309) on xpath=//ul[@id='number-menu']//li[@class='ui-menu-item']/div[text()='8']
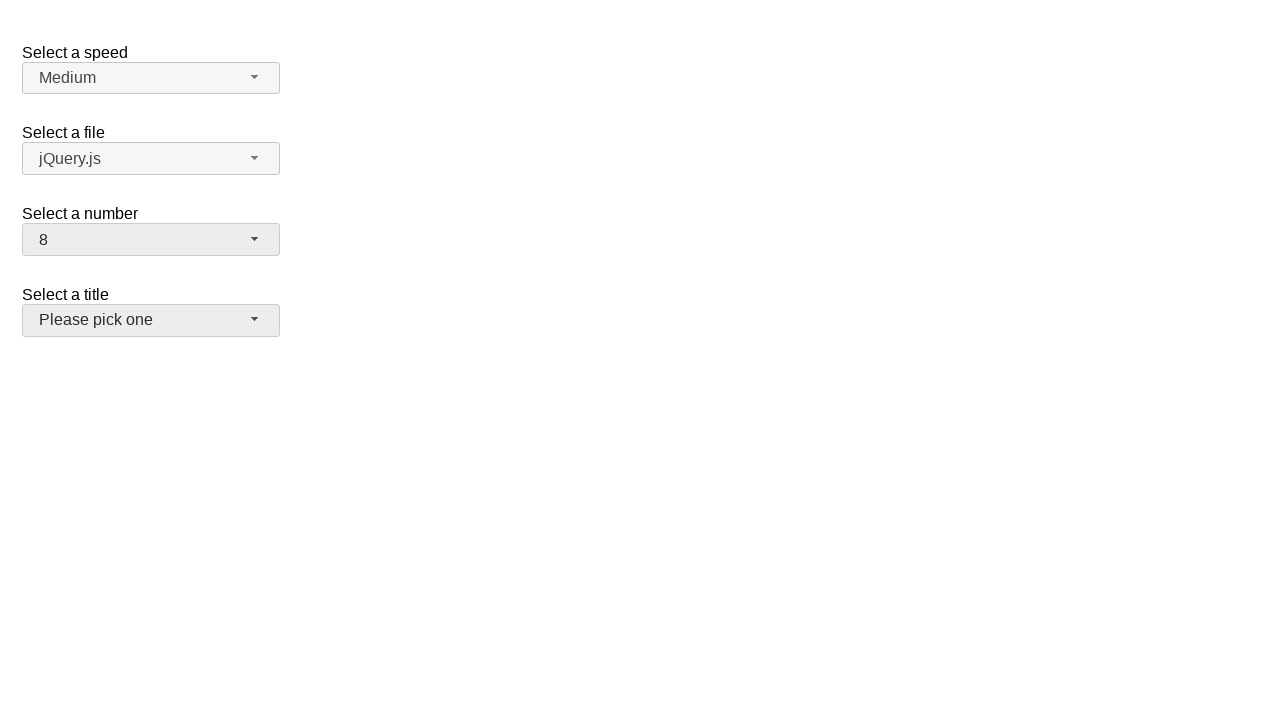

Verified '8' is displayed as selected value
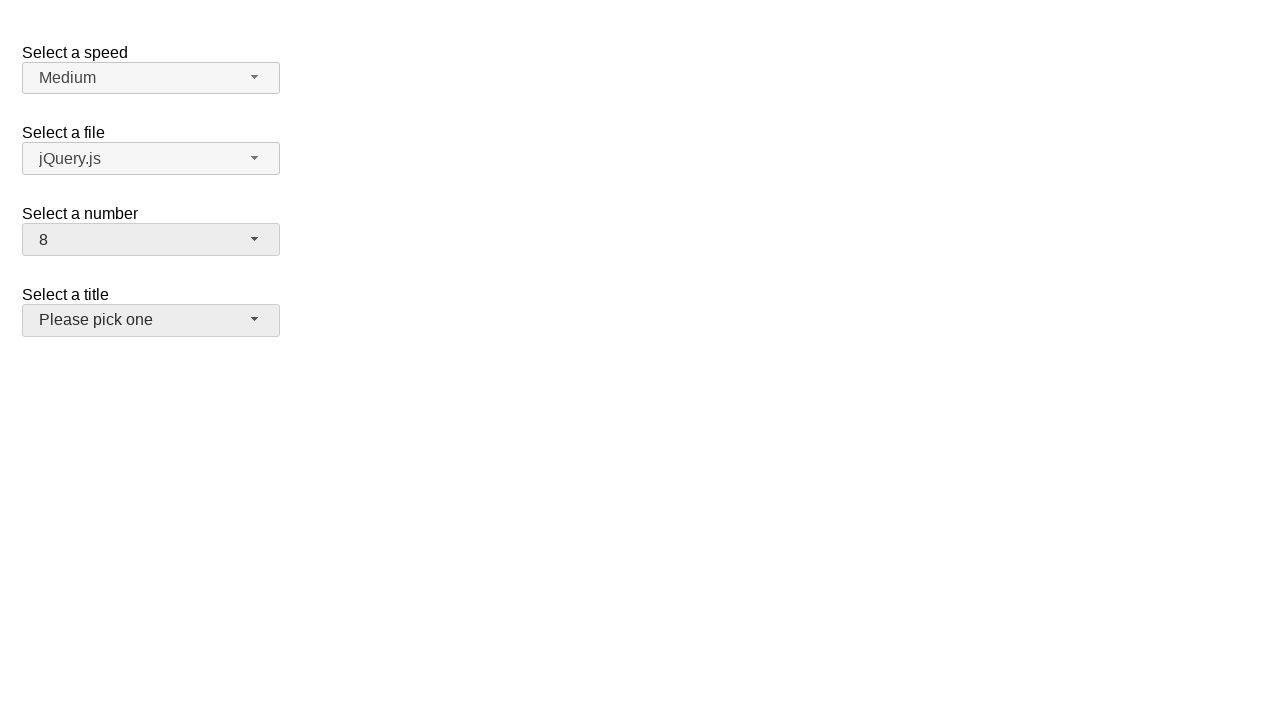

Clicked number dropdown button to open menu at (151, 240) on xpath=//span[@id='number-button']
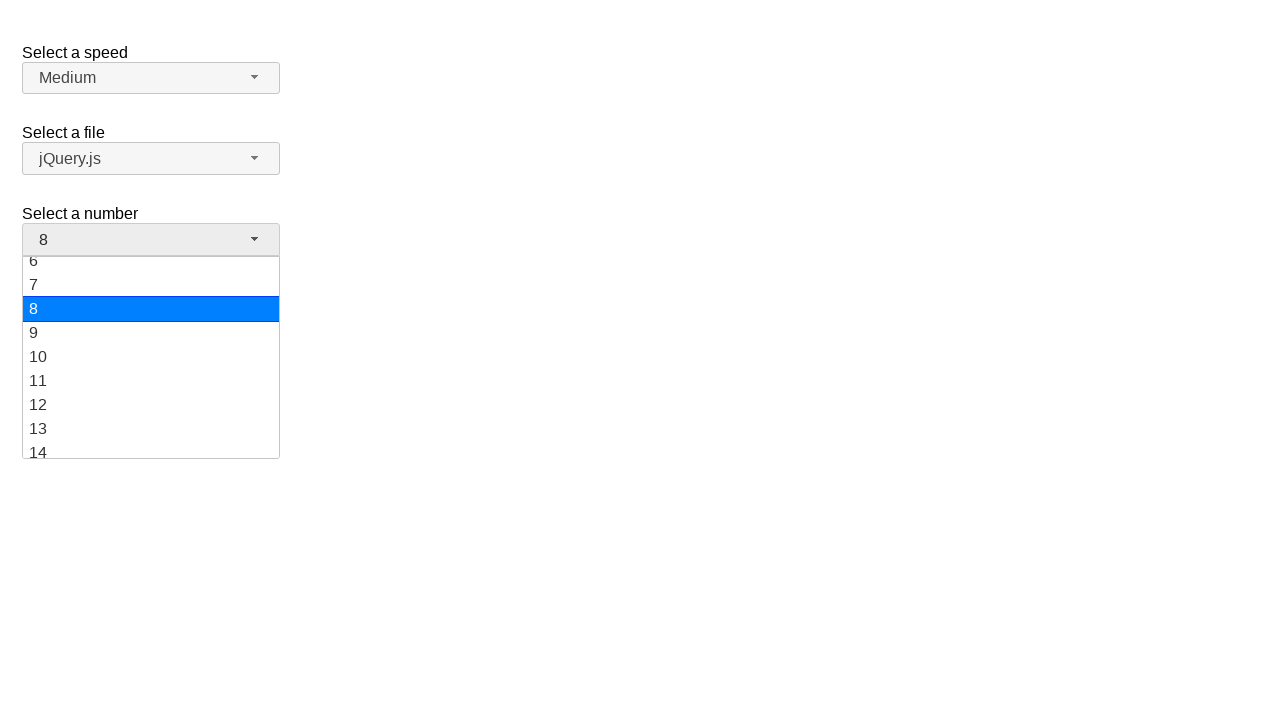

Number dropdown menu items loaded
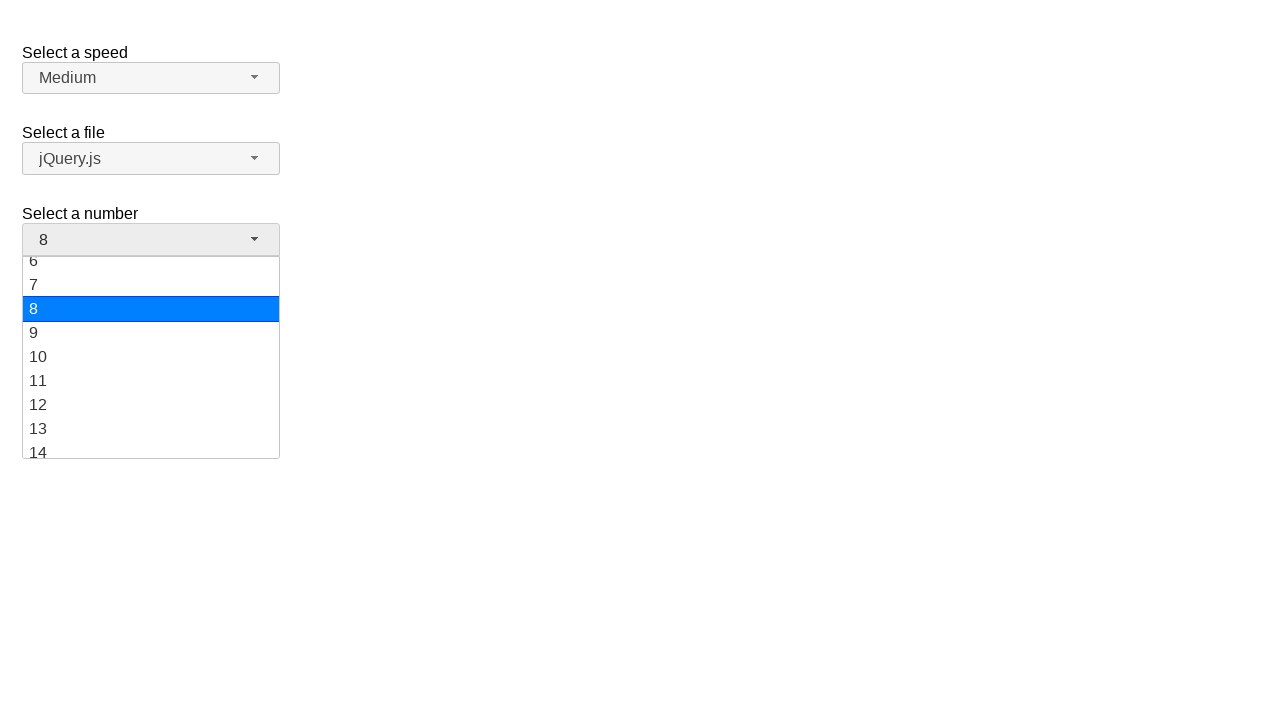

Selected value '6' from number dropdown at (151, 269) on xpath=//ul[@id='number-menu']//li[@class='ui-menu-item']/div[text()='6']
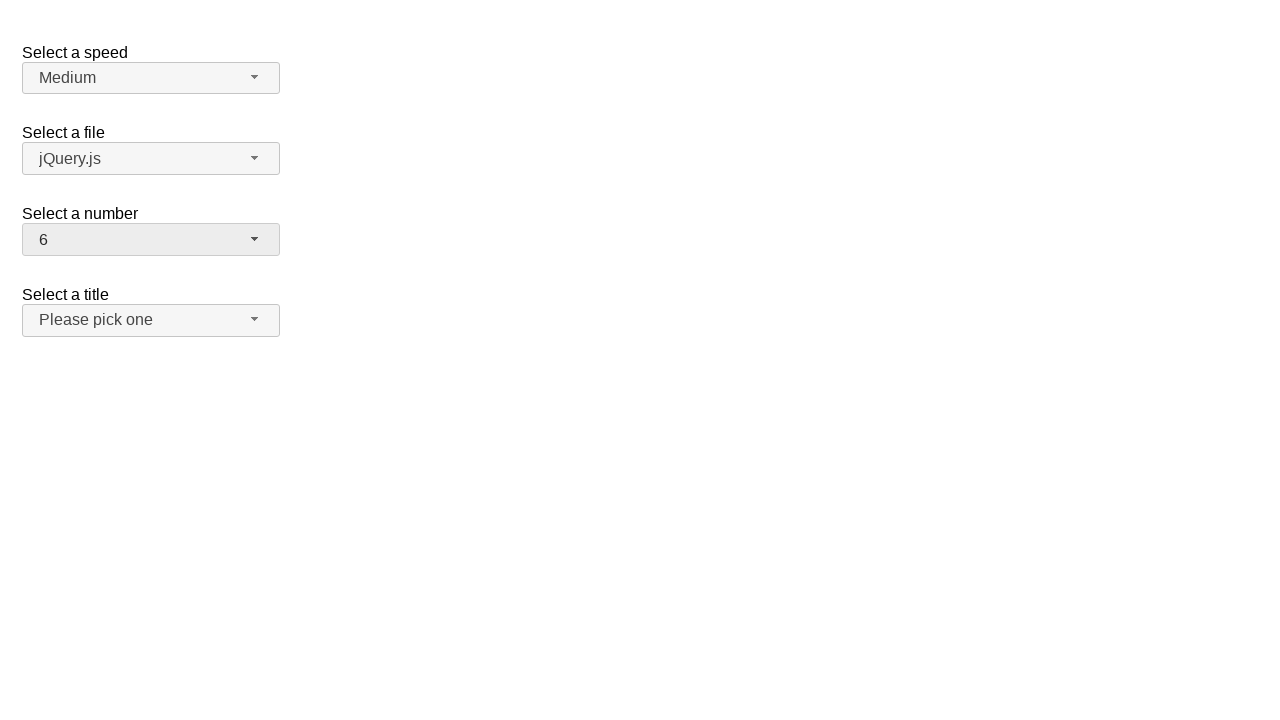

Verified '6' is displayed as selected value
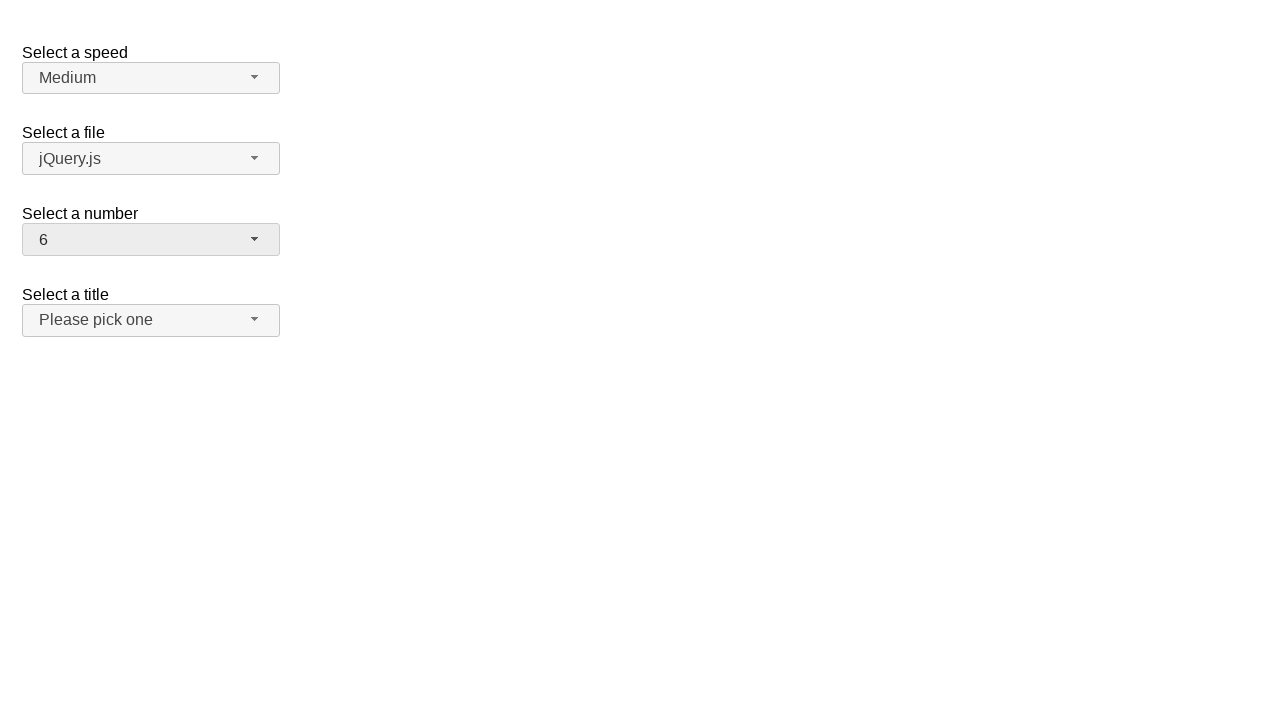

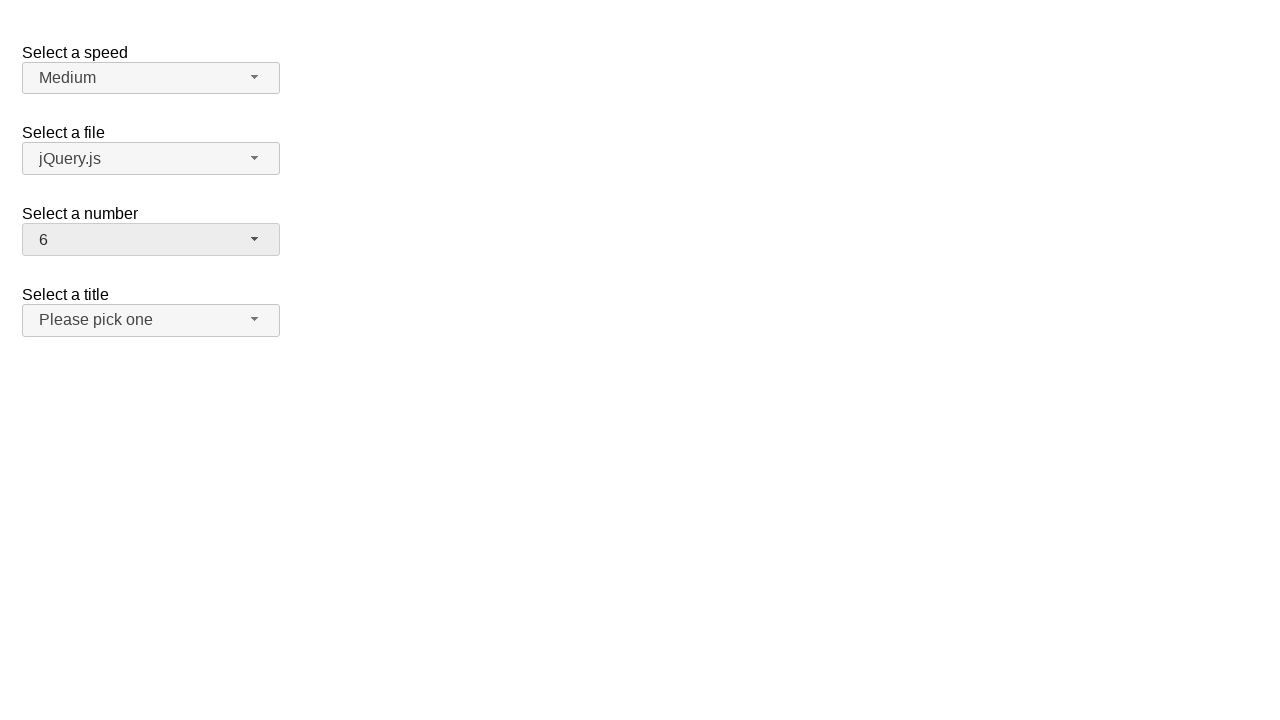